Tests radio button functionality by iterating through two groups of radio buttons, clicking each one and verifying the selection state changes correctly (only one radio button per group can be selected at a time).

Starting URL: http://www.echoecho.com/htmlforms10.htm

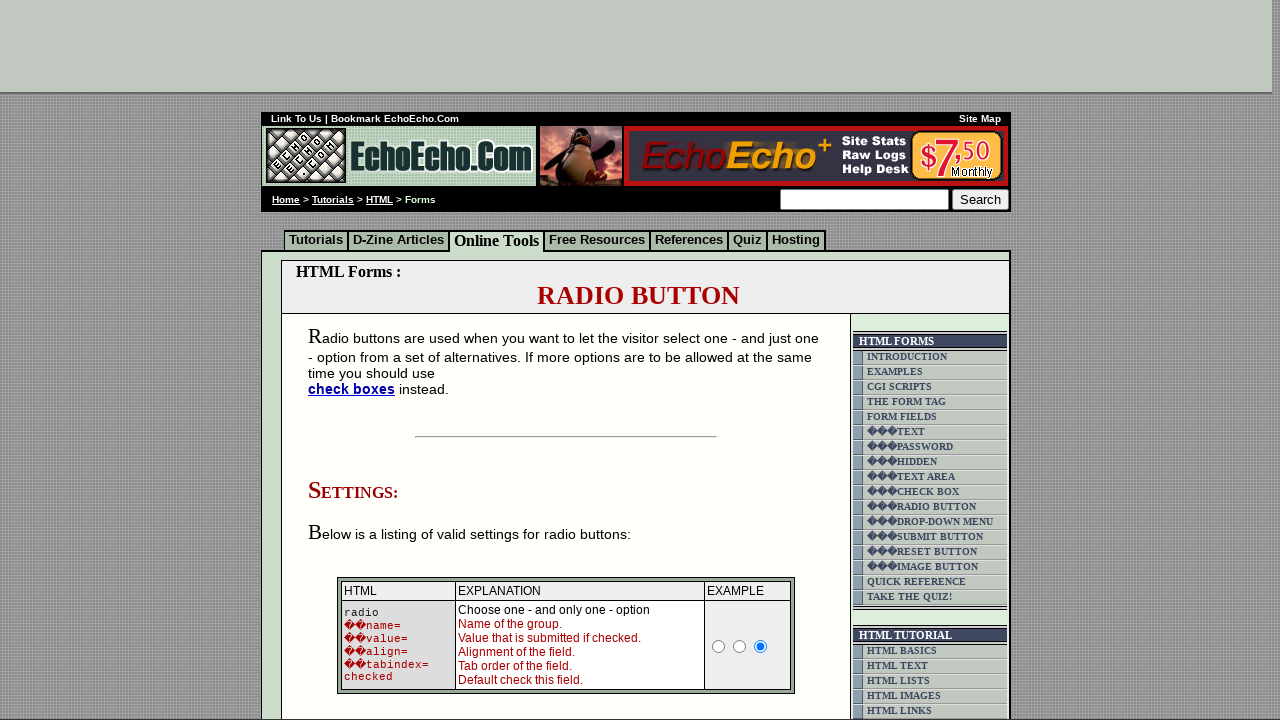

Waited for group1 radio buttons to load
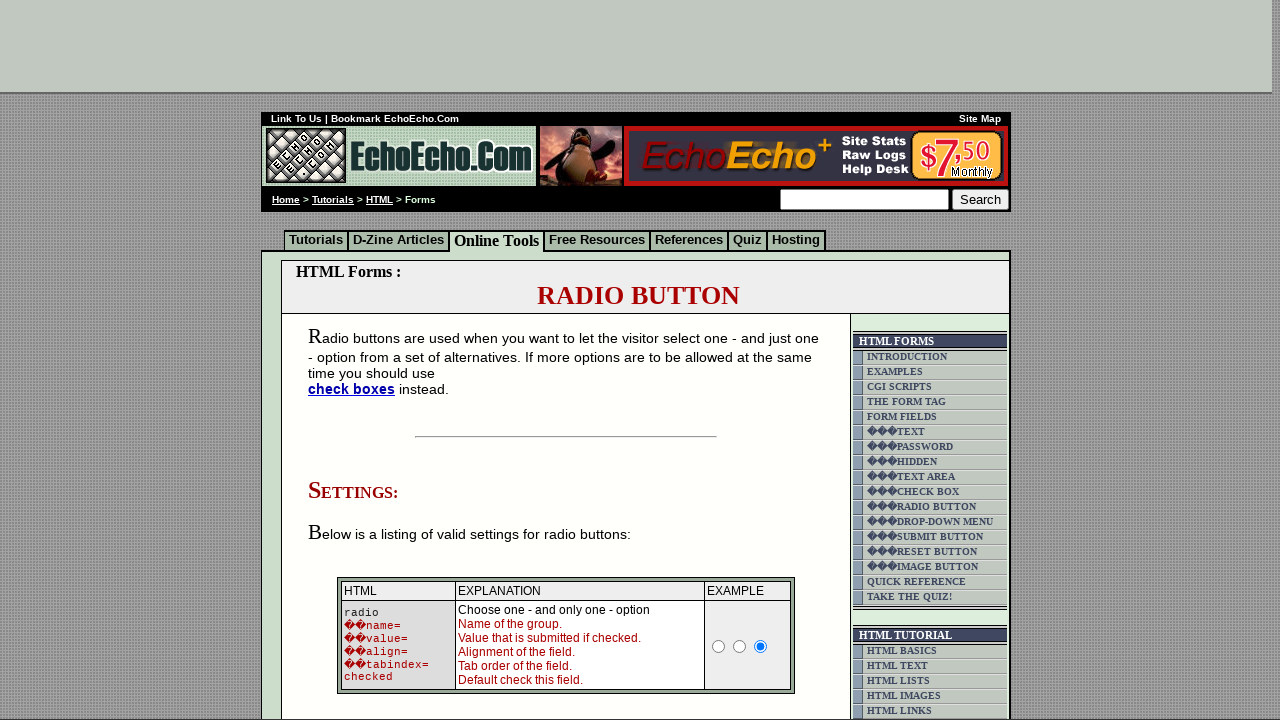

Located all radio buttons in group1
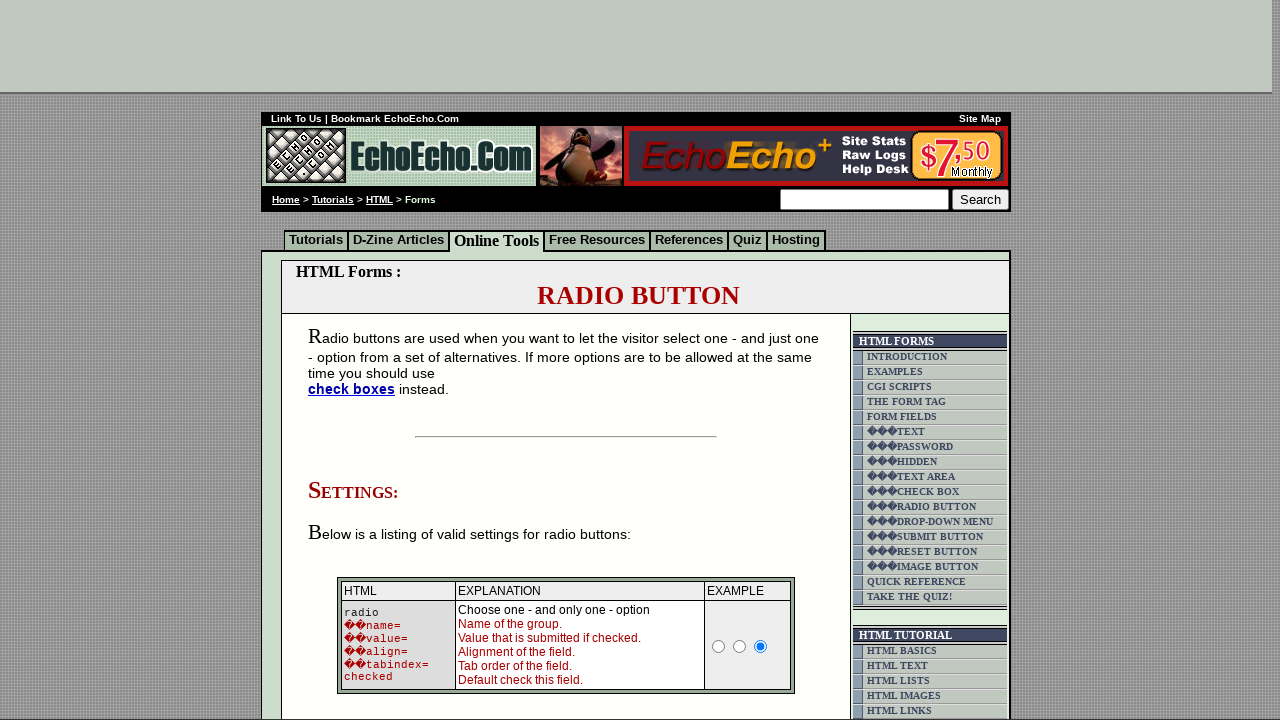

Found 3 radio buttons in group1
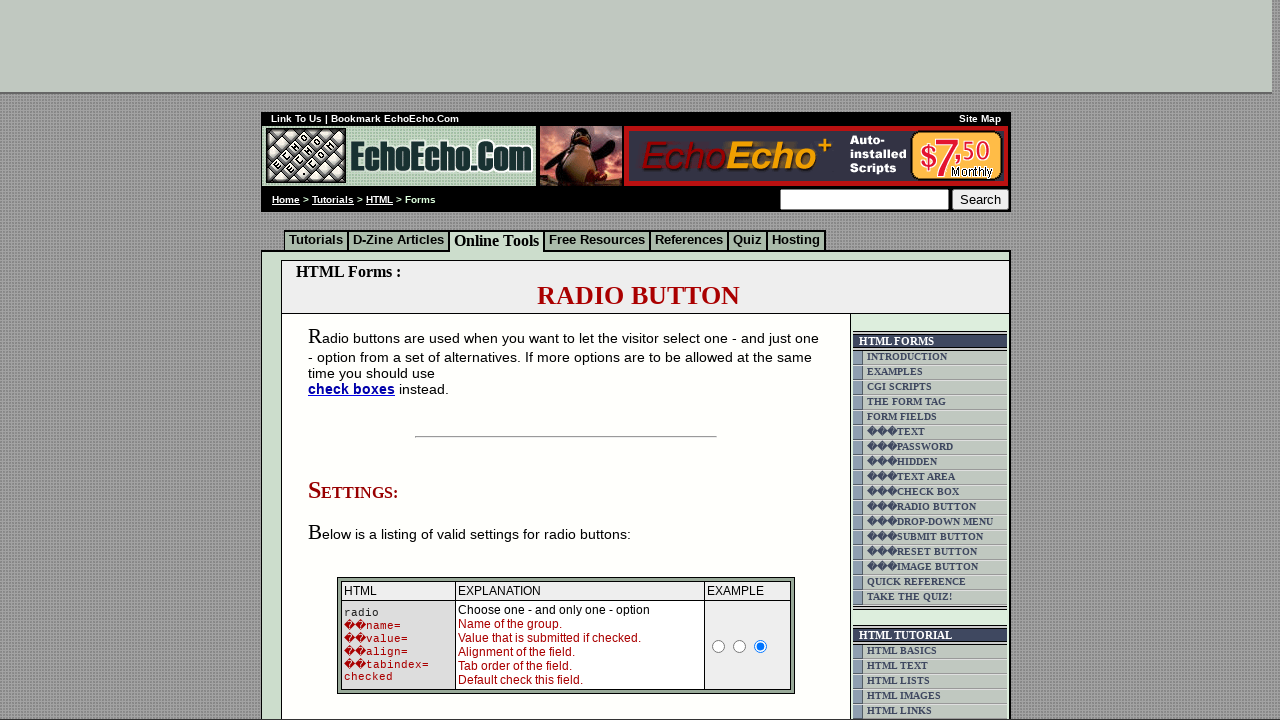

Clicked radio button 1 in group1 at (356, 360) on input[name='group1'] >> nth=0
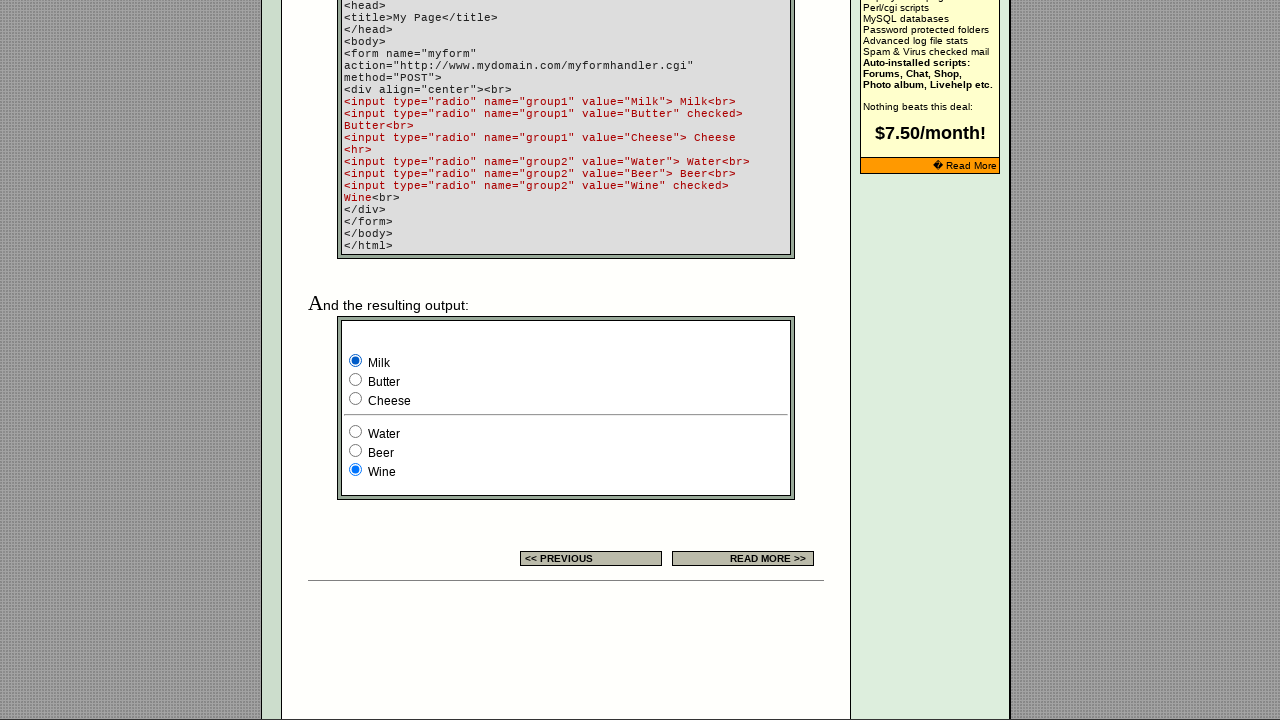

Waited for group1 radio button 1 selection state to update
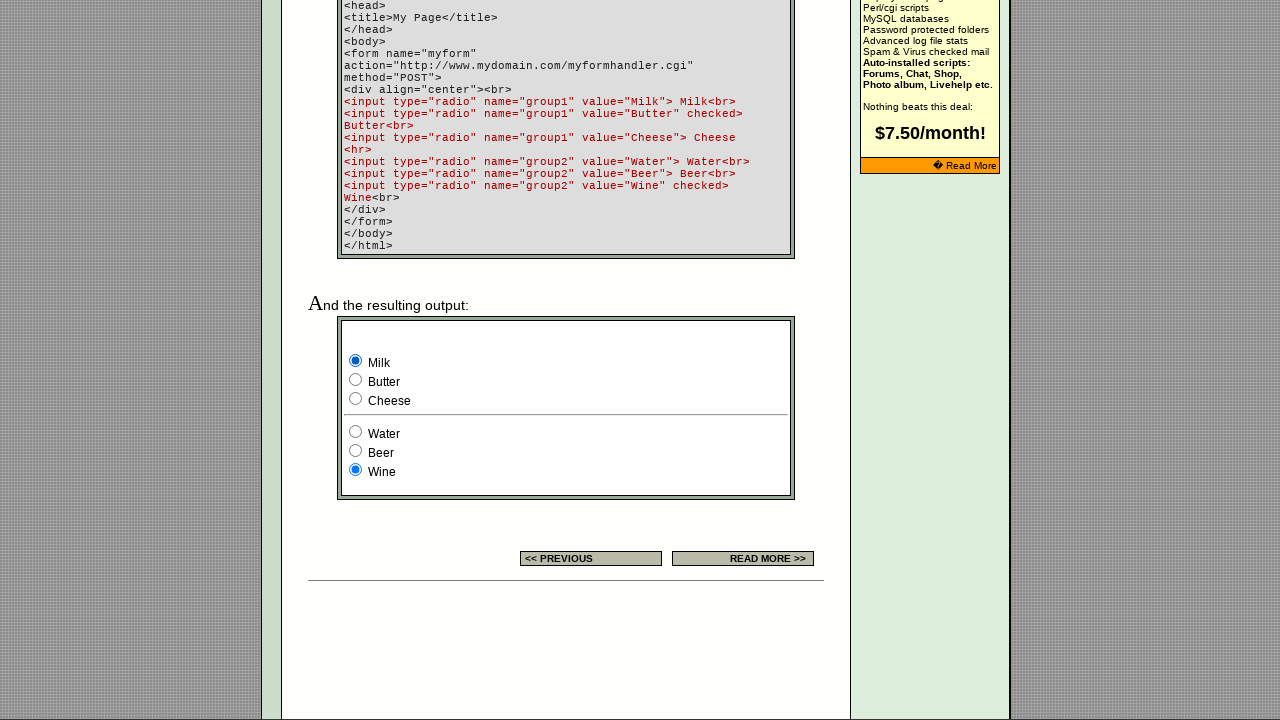

Clicked radio button 2 in group1 at (356, 380) on input[name='group1'] >> nth=1
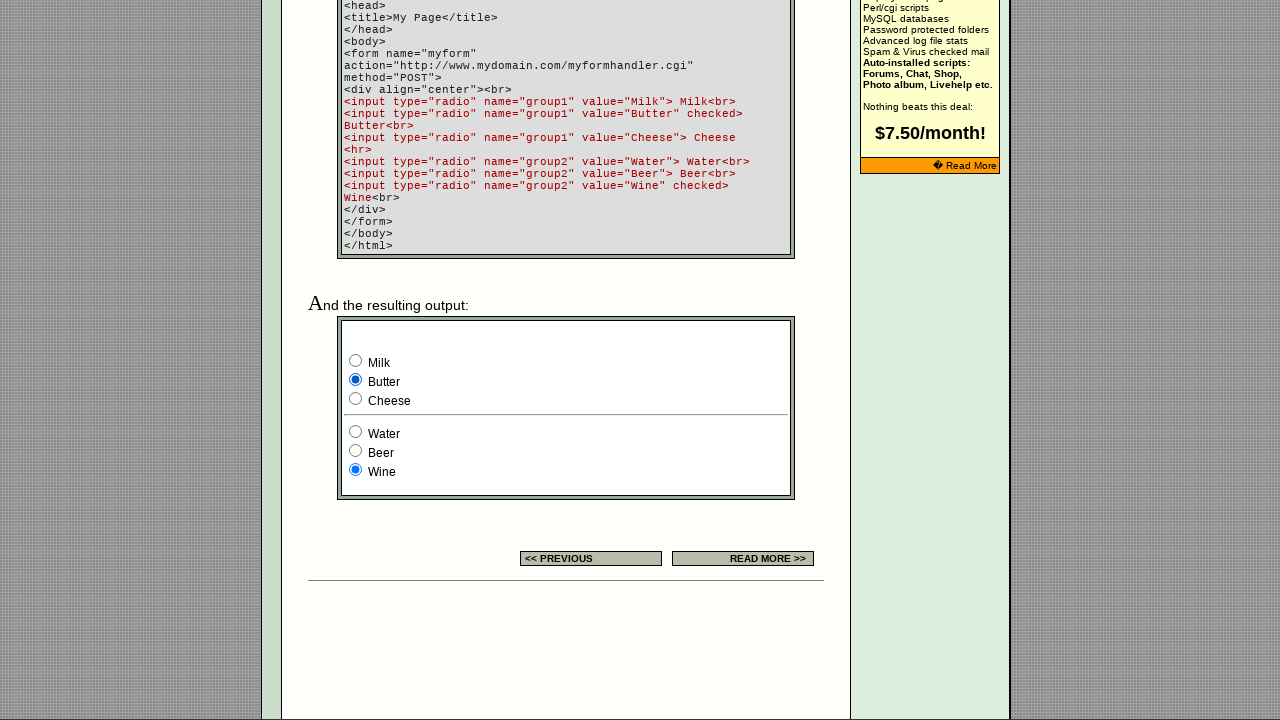

Waited for group1 radio button 2 selection state to update
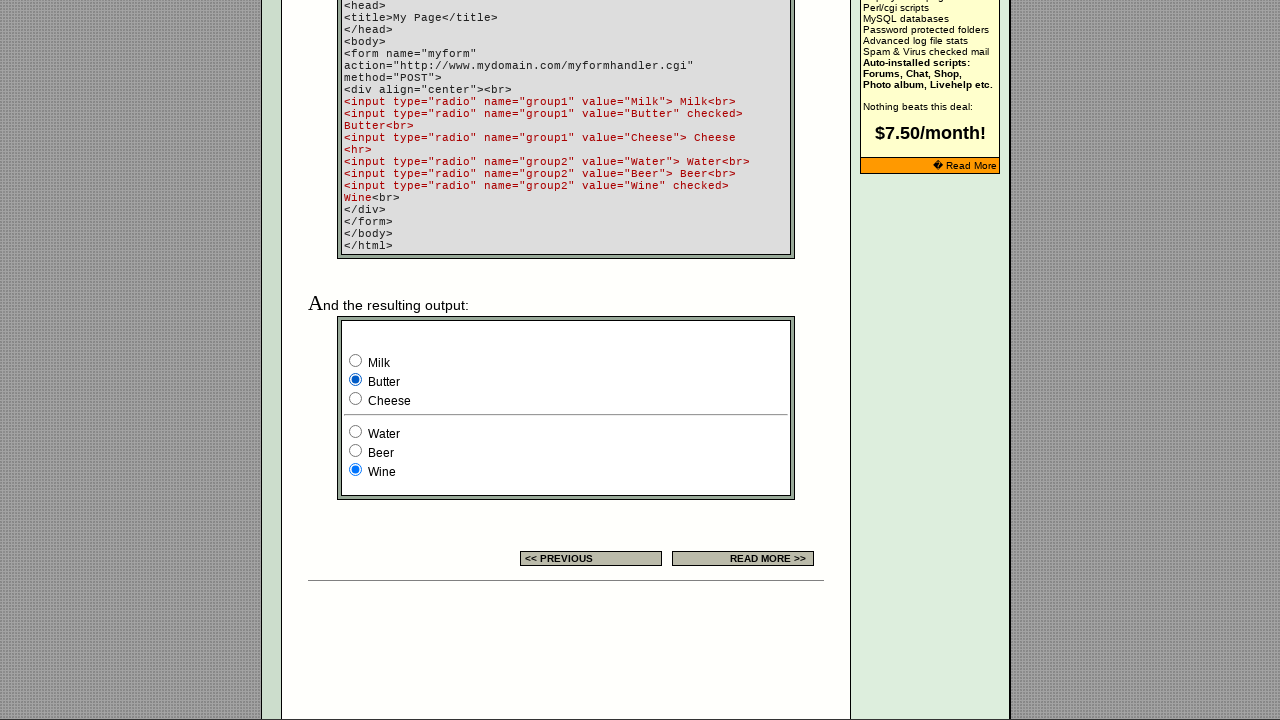

Clicked radio button 3 in group1 at (356, 398) on input[name='group1'] >> nth=2
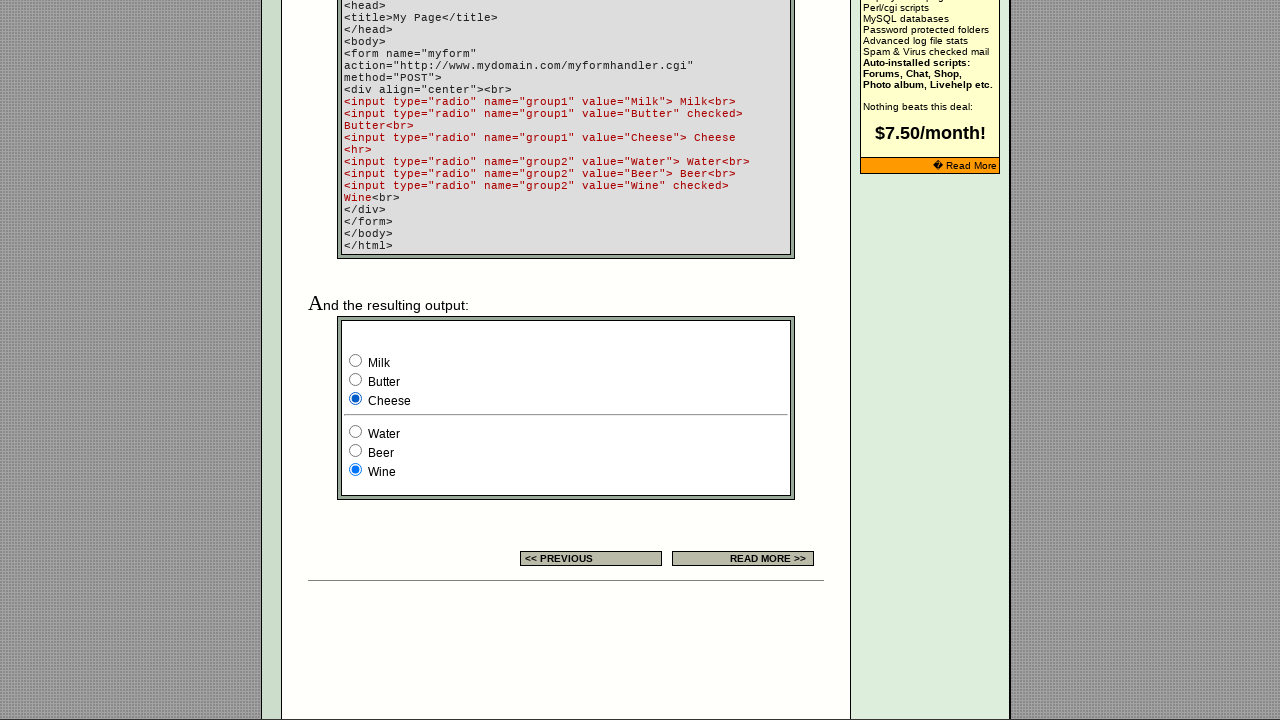

Waited for group1 radio button 3 selection state to update
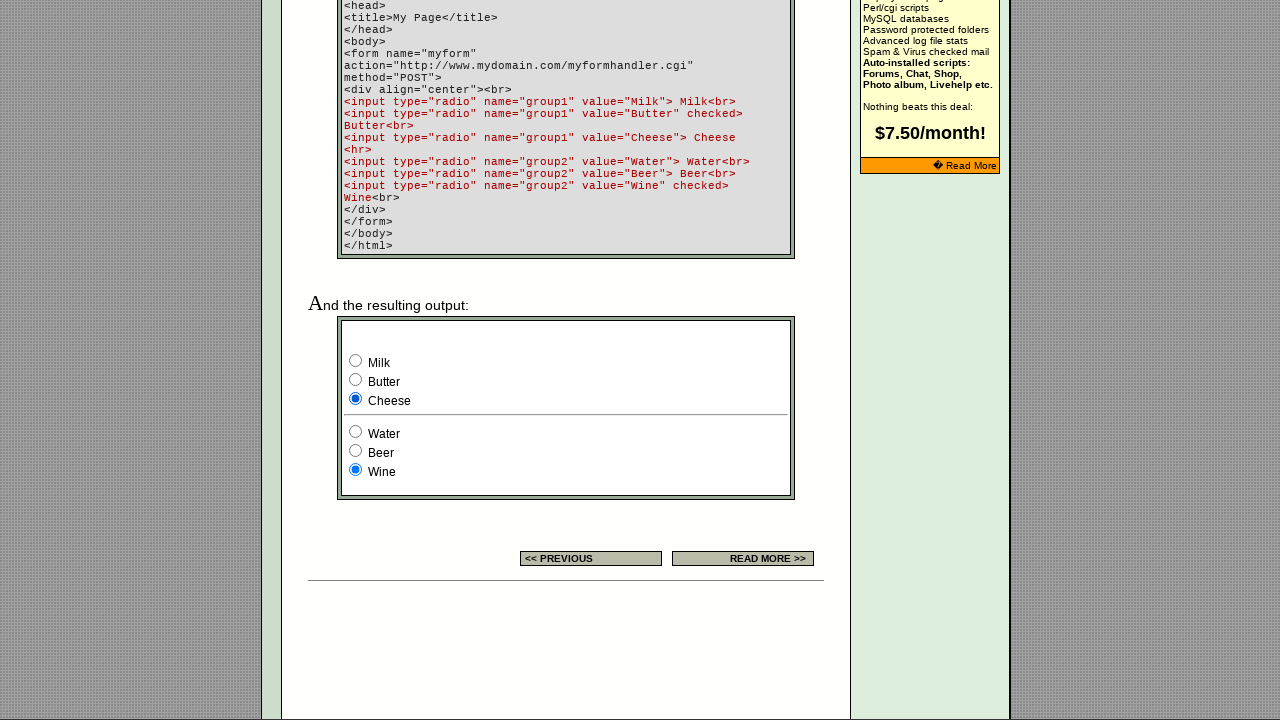

Located all radio buttons in group2
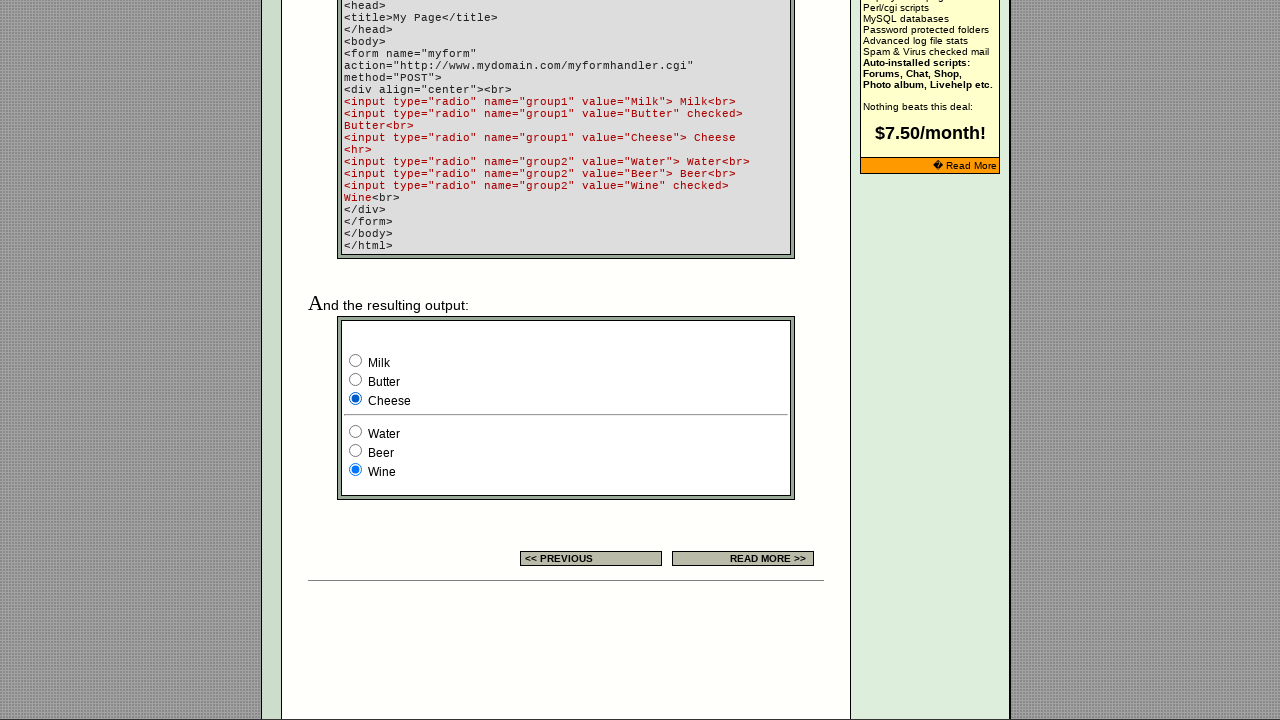

Found 3 radio buttons in group2
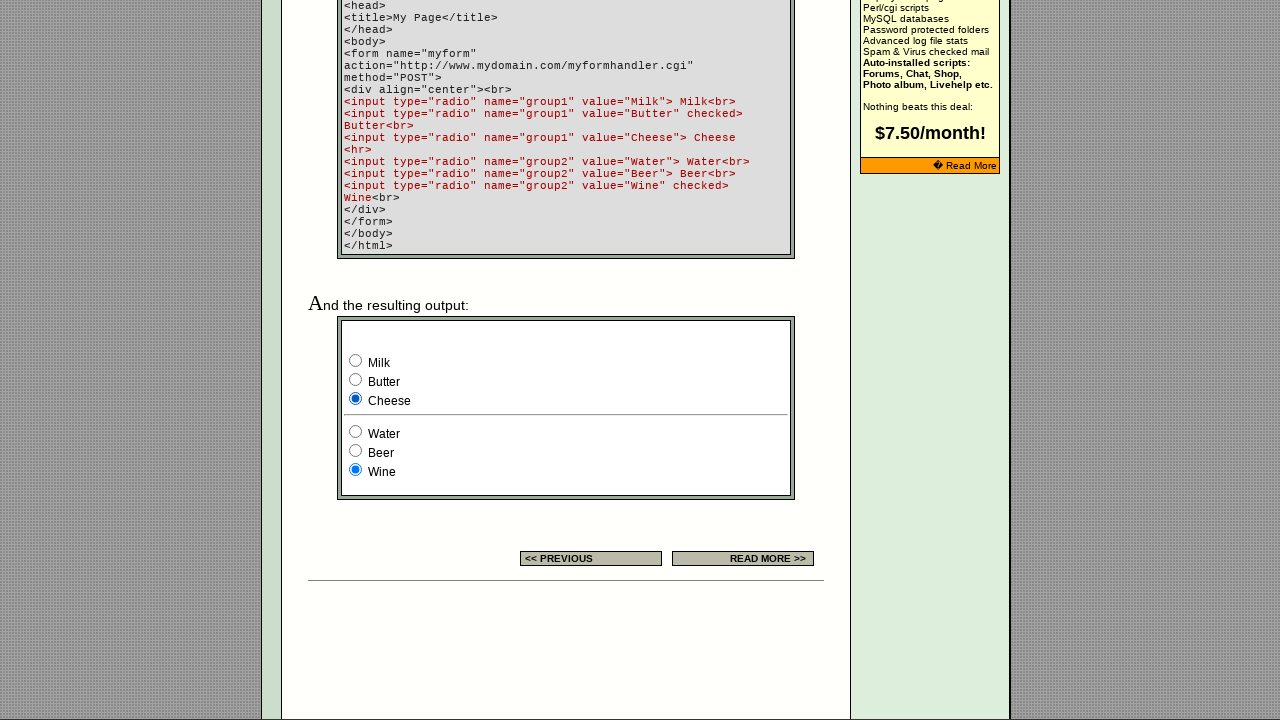

Clicked radio button 1 in group2 at (356, 432) on input[name='group2'] >> nth=0
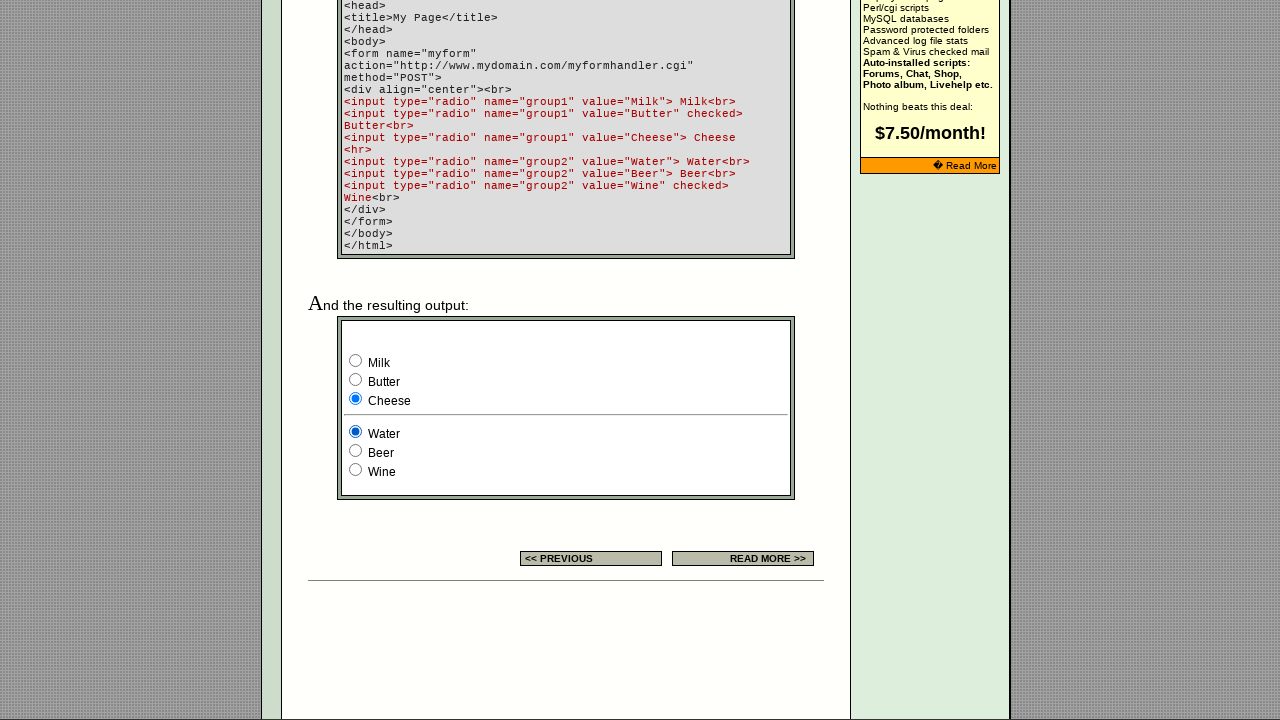

Waited for group2 radio button 1 selection state to update
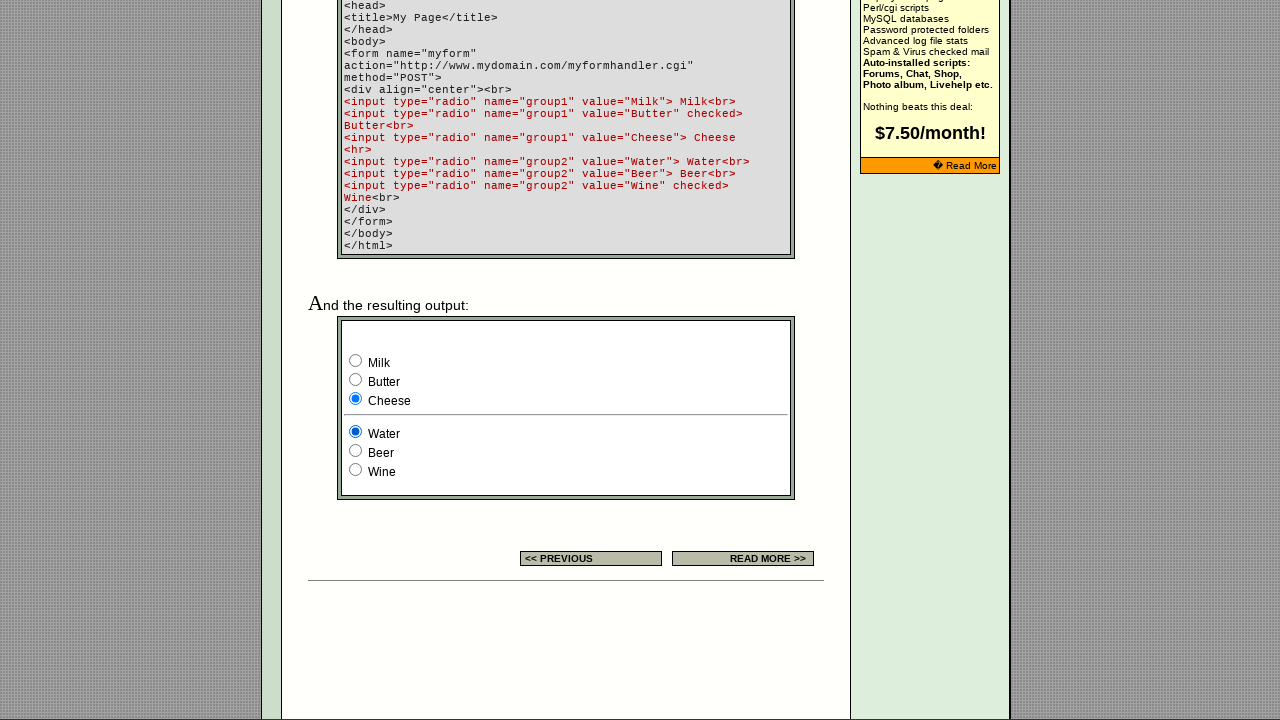

Clicked radio button 2 in group2 at (356, 450) on input[name='group2'] >> nth=1
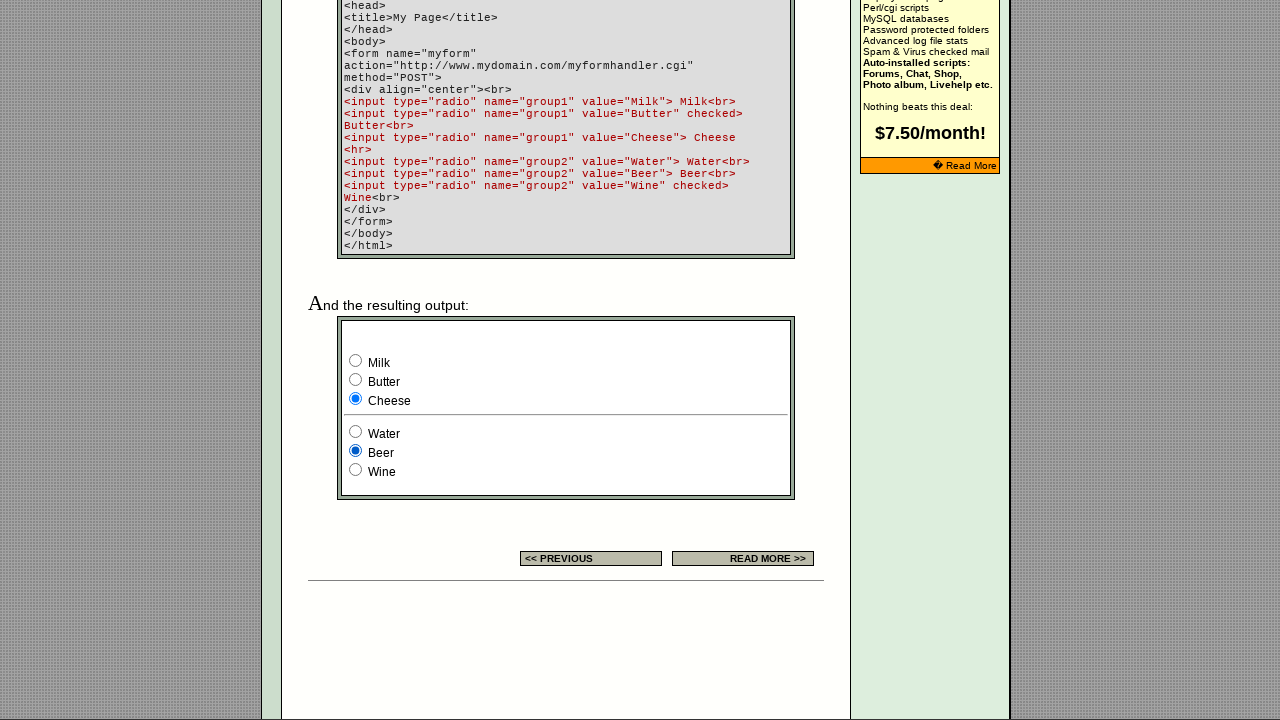

Waited for group2 radio button 2 selection state to update
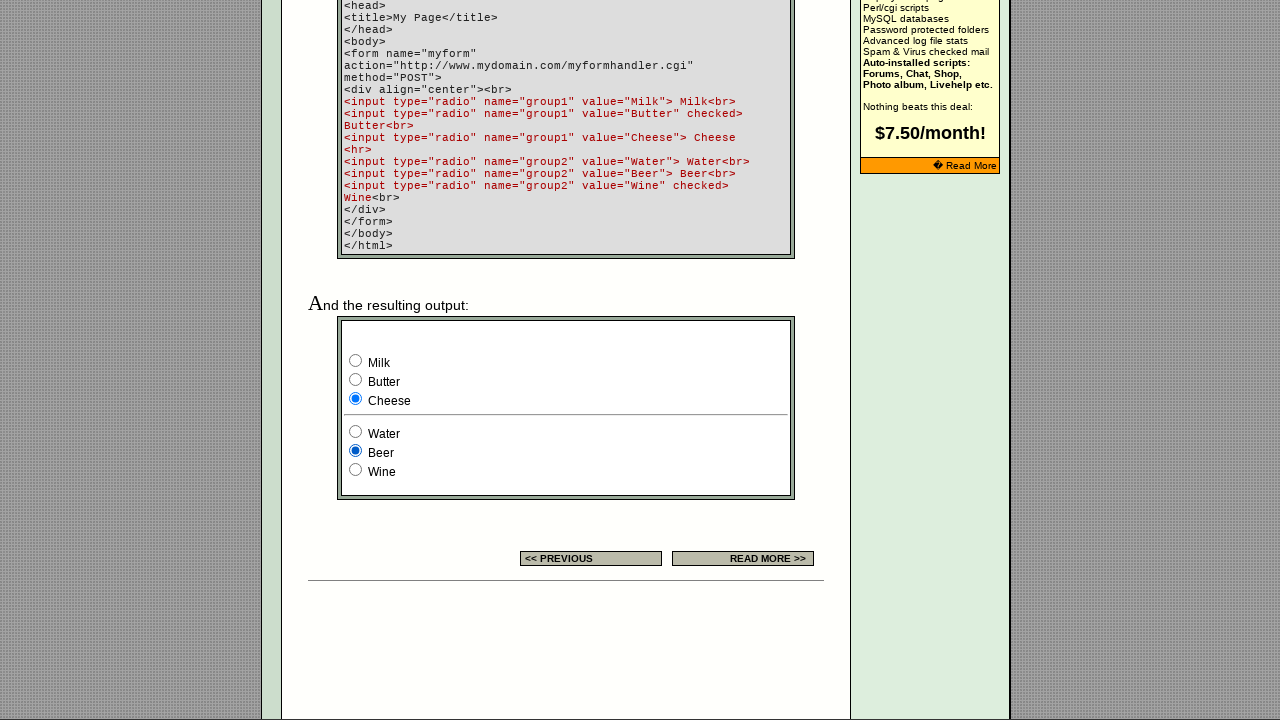

Clicked radio button 3 in group2 at (356, 470) on input[name='group2'] >> nth=2
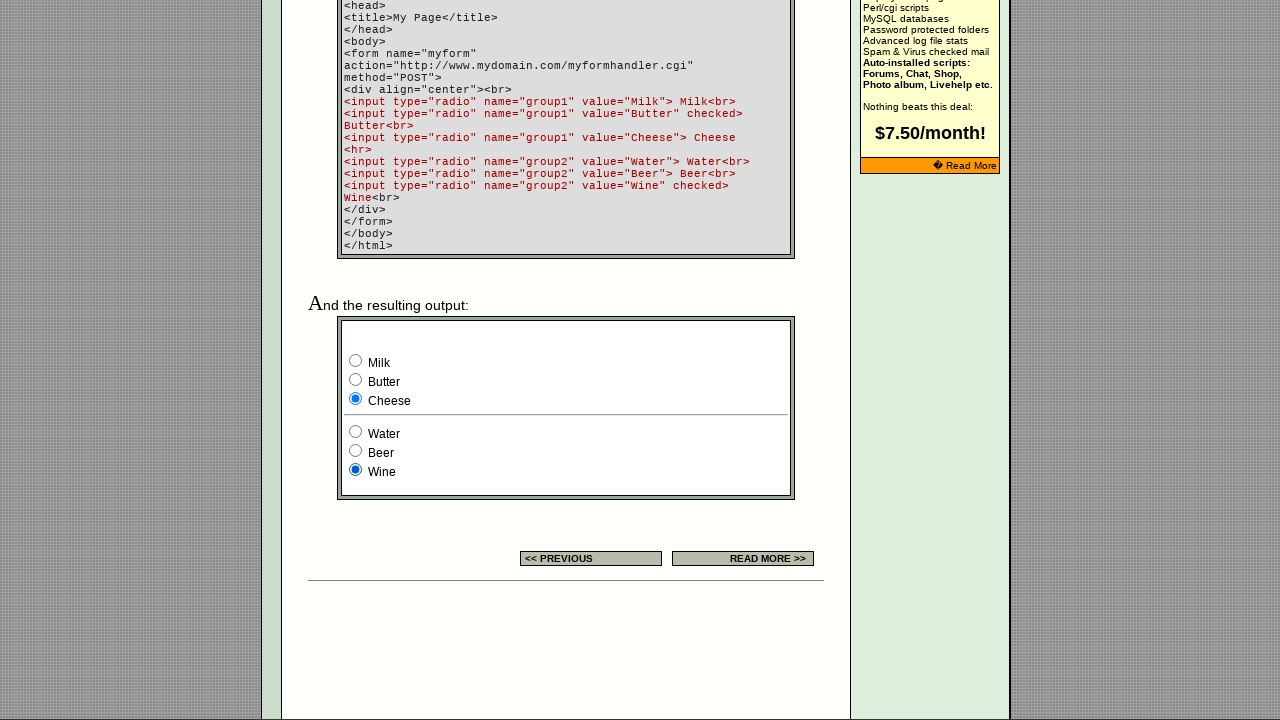

Waited for group2 radio button 3 selection state to update
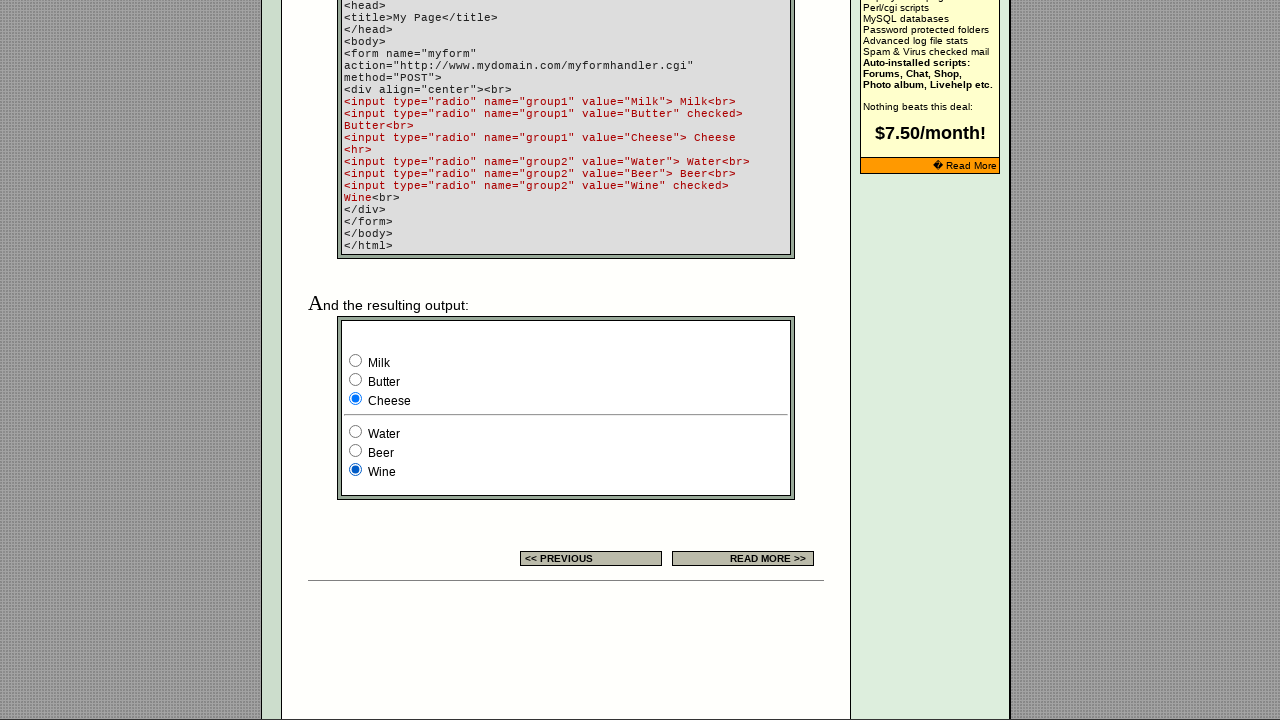

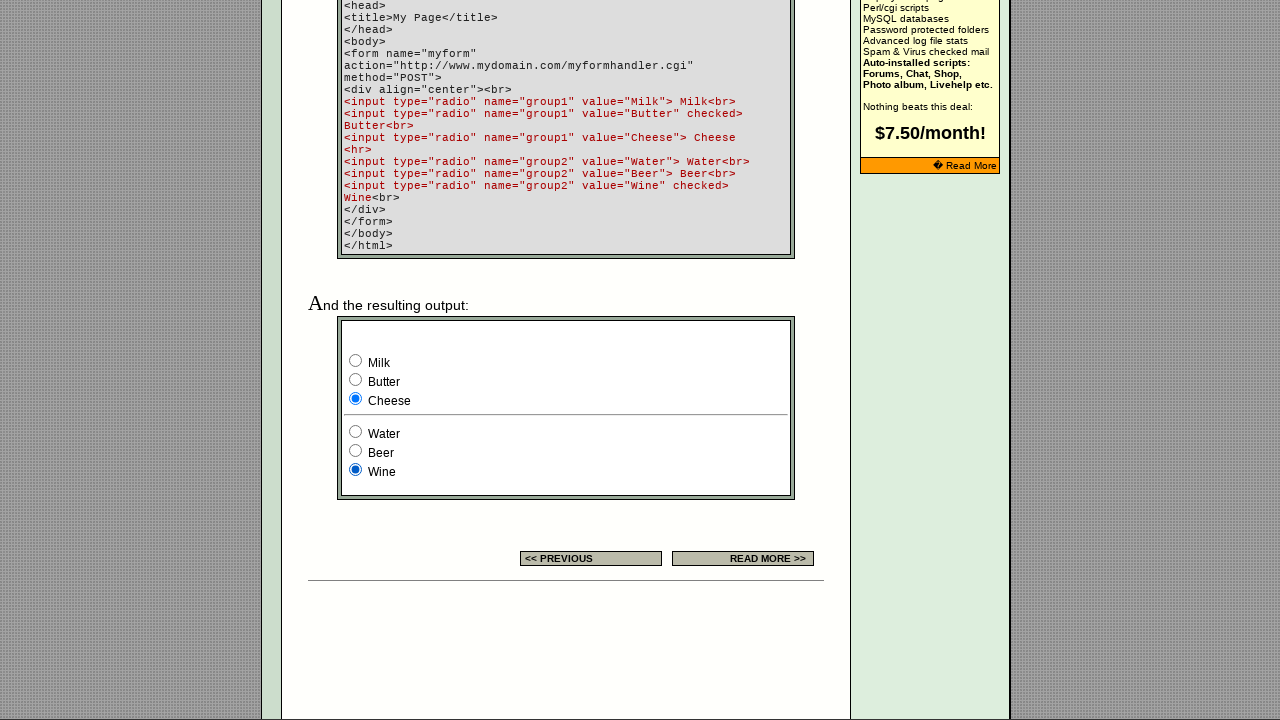